Tests dropdown select functionality by selecting an option by visible text and verifying the selection was made correctly

Starting URL: https://bonigarcia.dev/selenium-webdriver-java/web-form.html

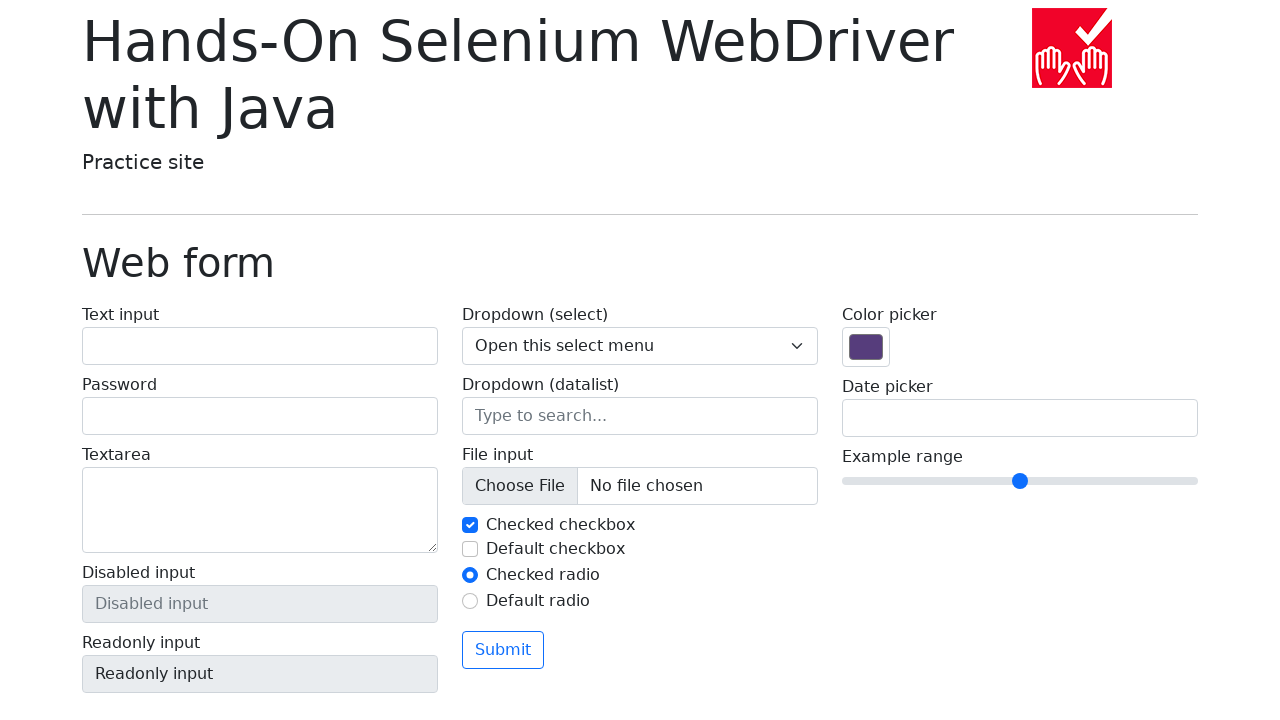

Selected 'Three' option from dropdown by visible text on select[name='my-select']
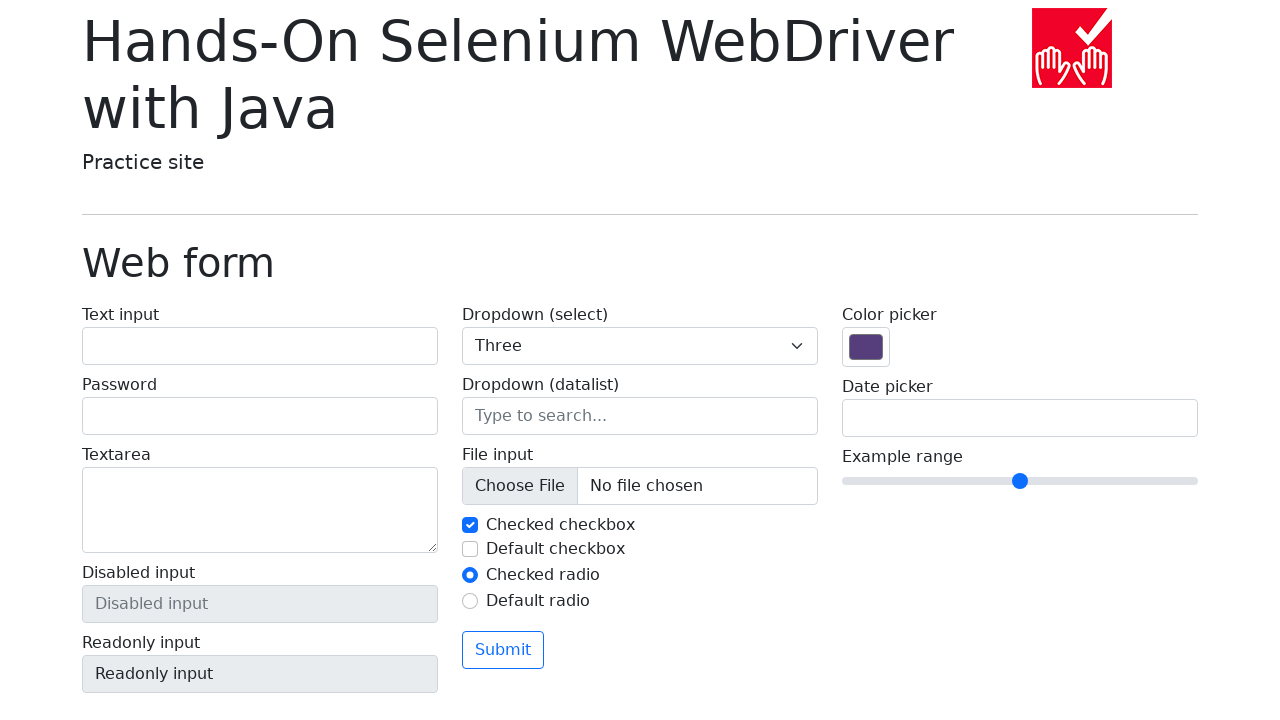

Retrieved the selected value from dropdown
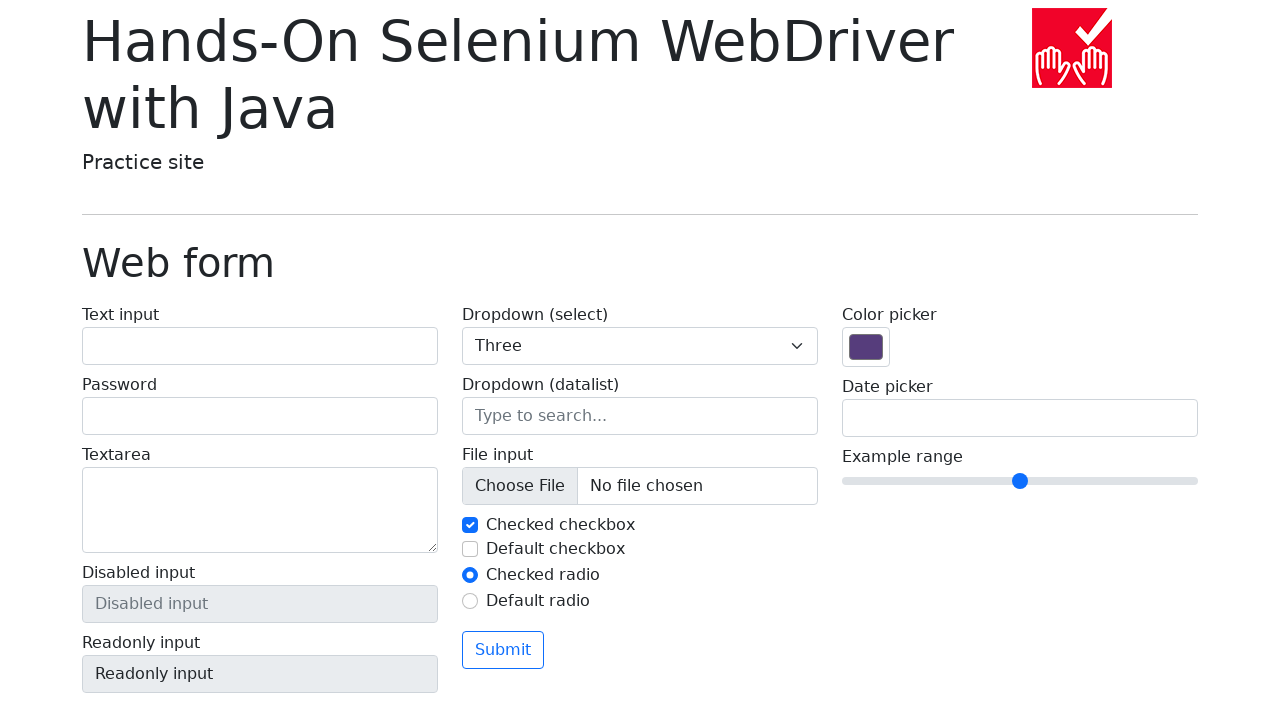

Verified that 'Three' option is selected in the dropdown
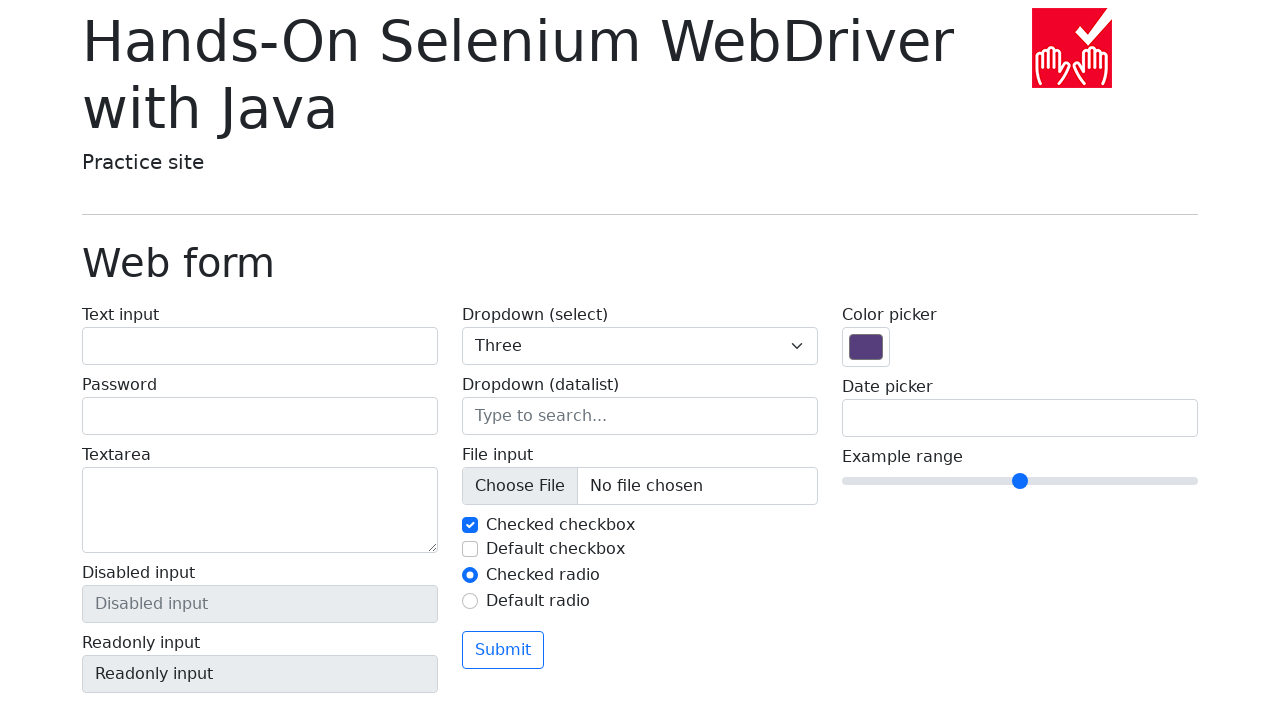

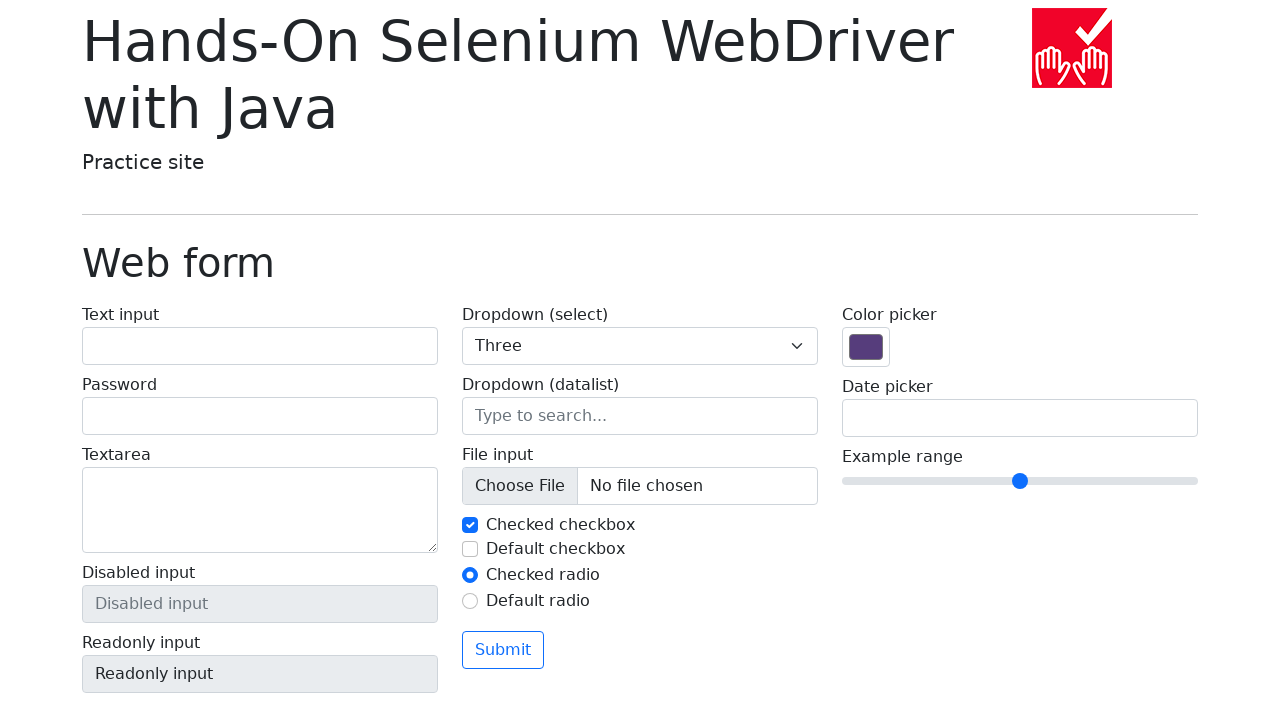